Tests sorting the Due column in ascending order using semantic class-based locators on the second table which has helpful class attributes.

Starting URL: http://the-internet.herokuapp.com/tables

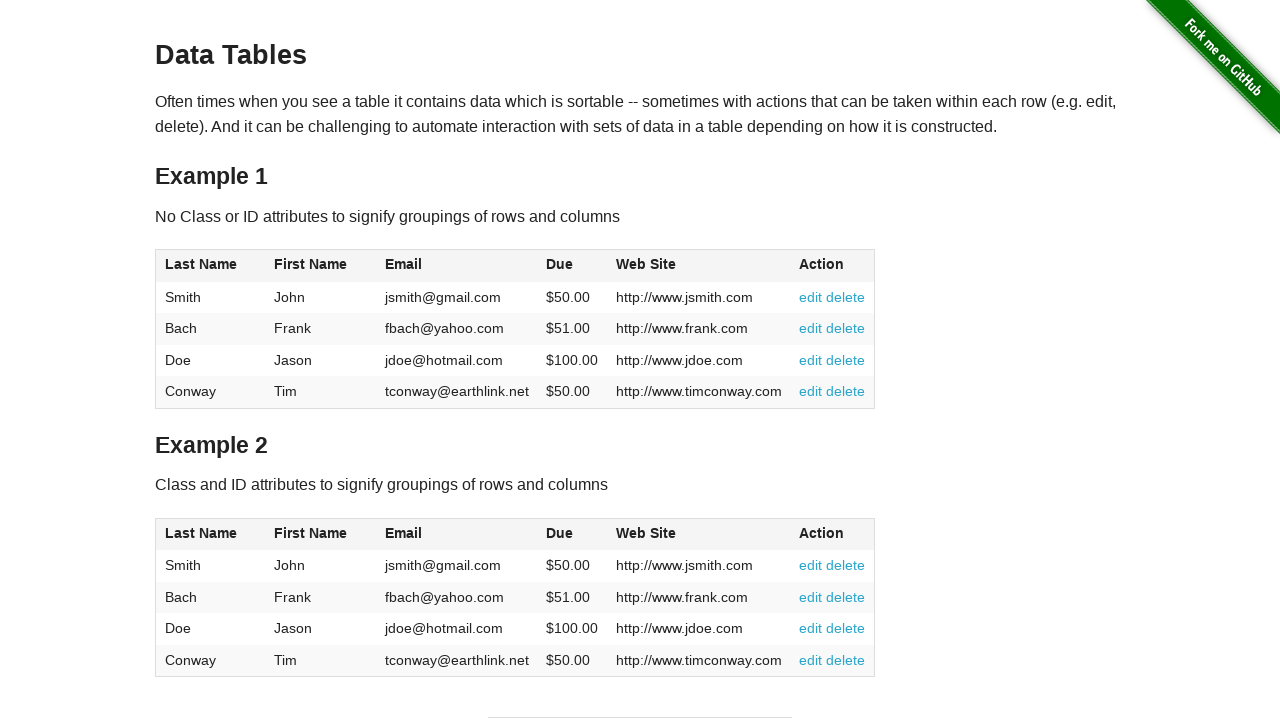

Clicked the Due column header in table 2 to sort in ascending order at (560, 533) on #table2 thead .dues
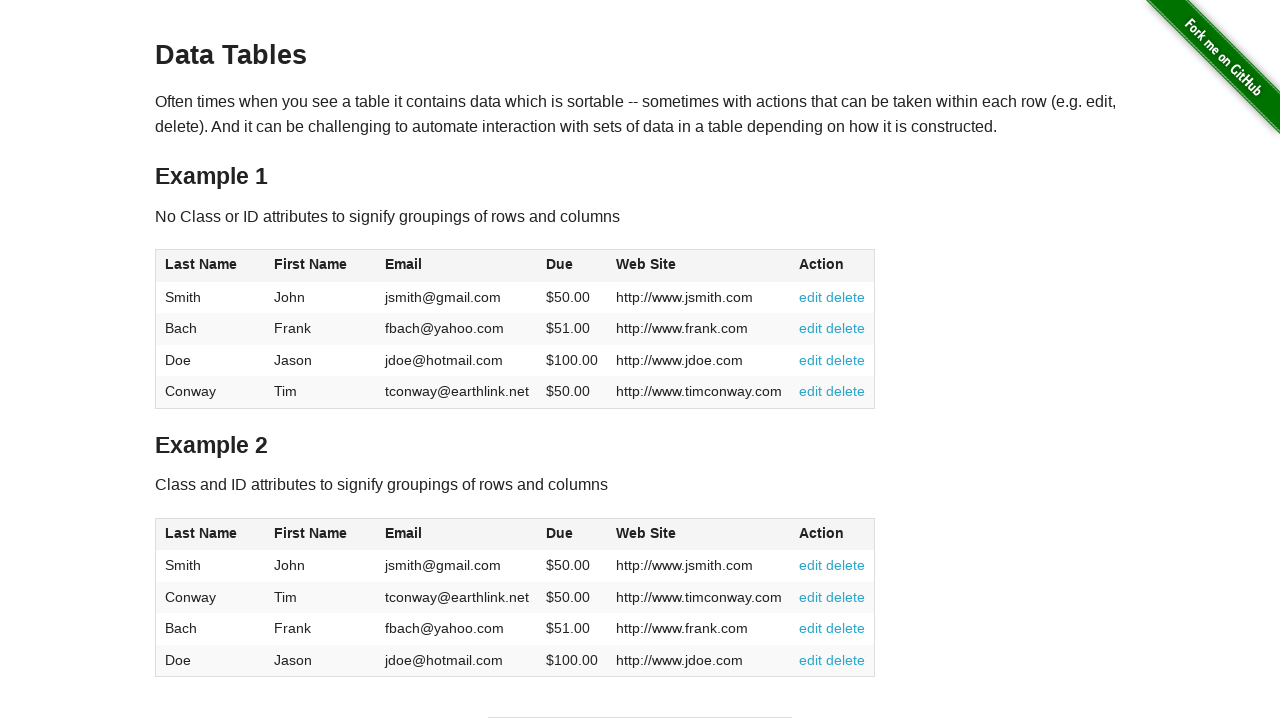

Verified Due column cells are present after sorting
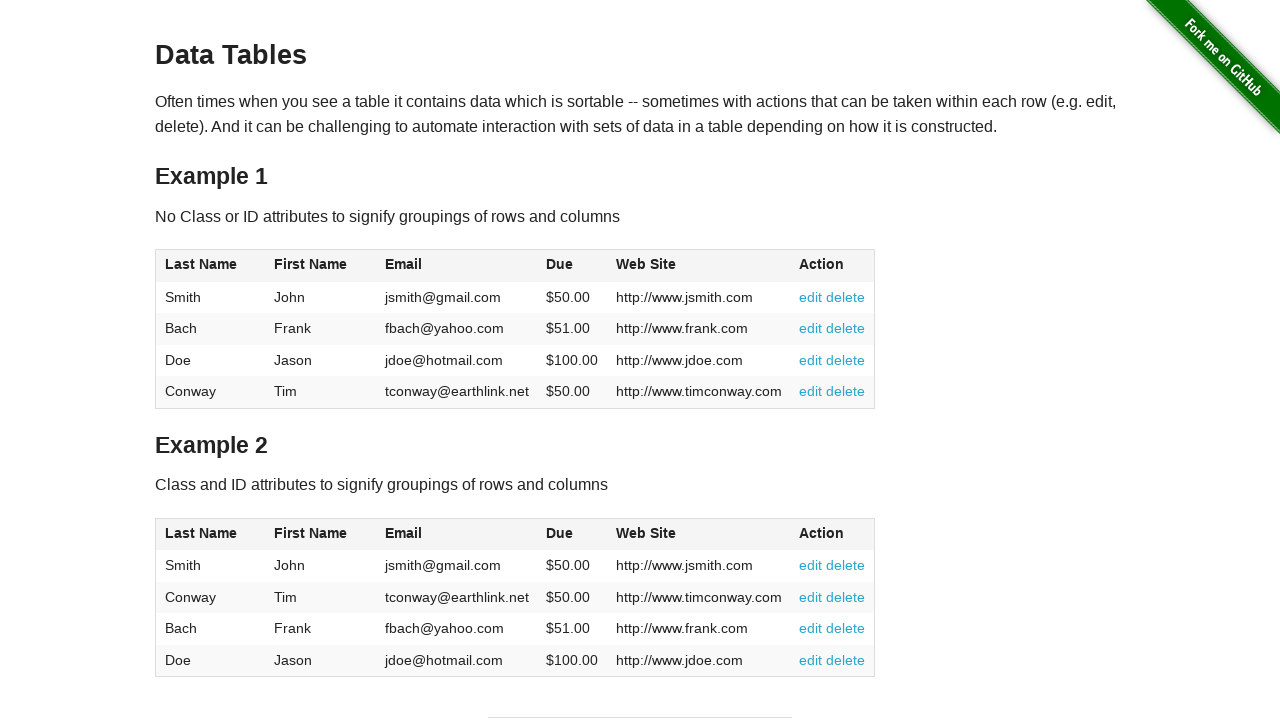

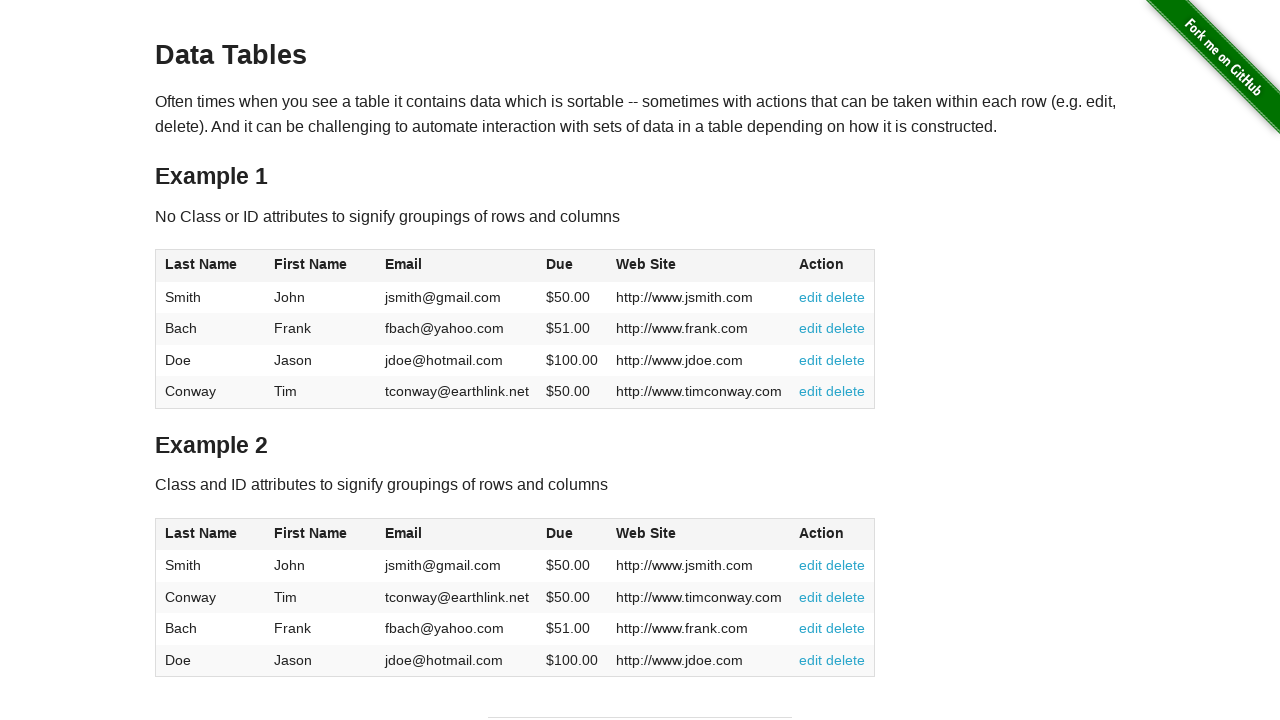